Tests key press detection by pressing TAB key and verifying the result

Starting URL: https://the-internet.herokuapp.com/key_presses

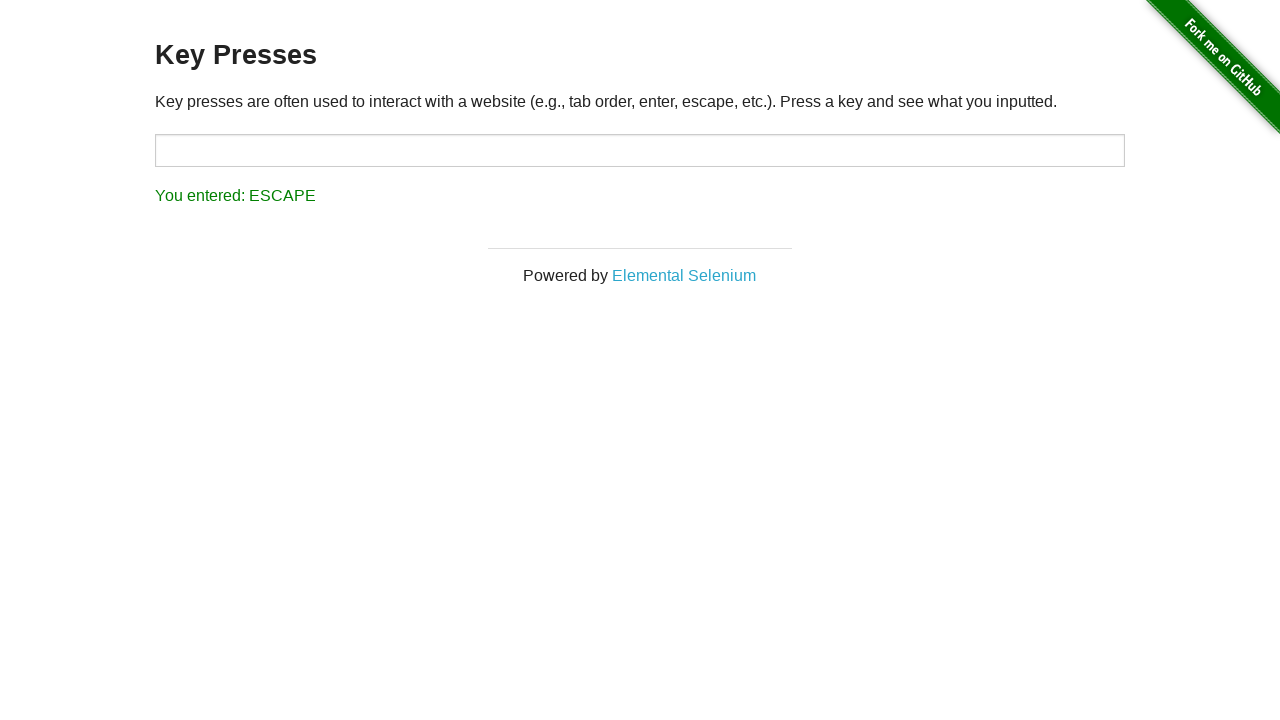

Pressed TAB key in the target input field on #target
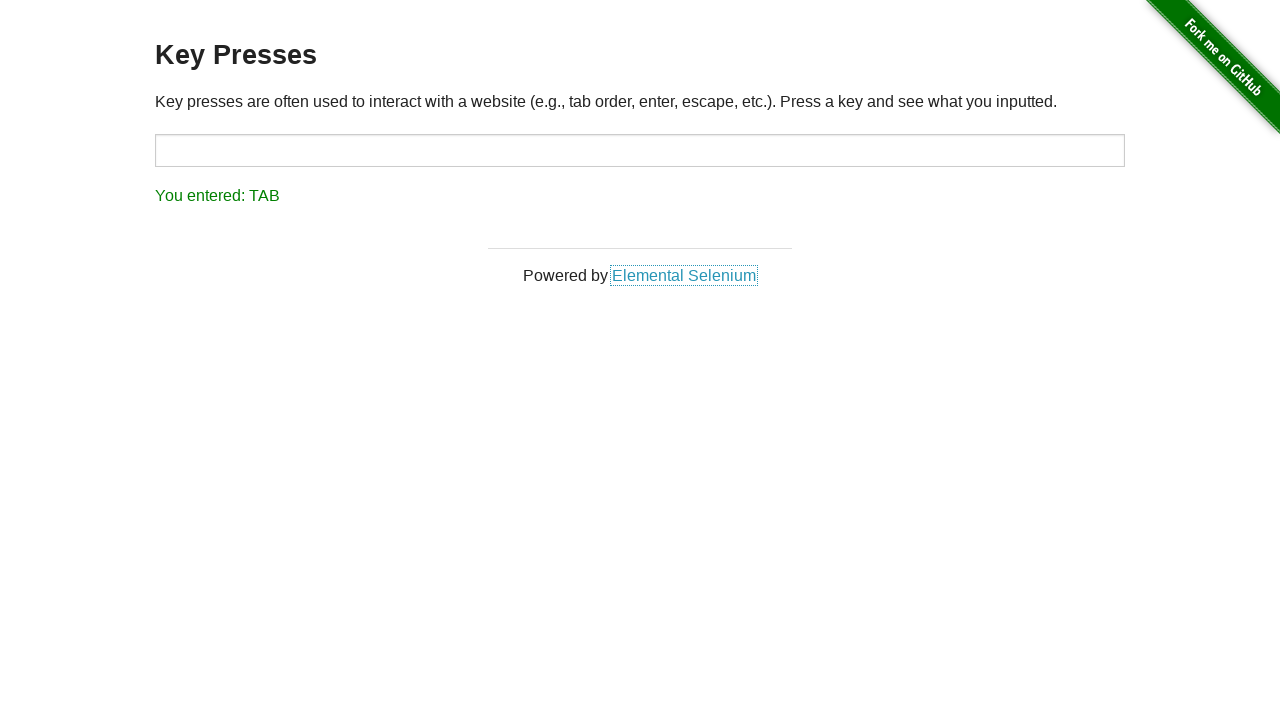

Verified TAB key press result is displayed
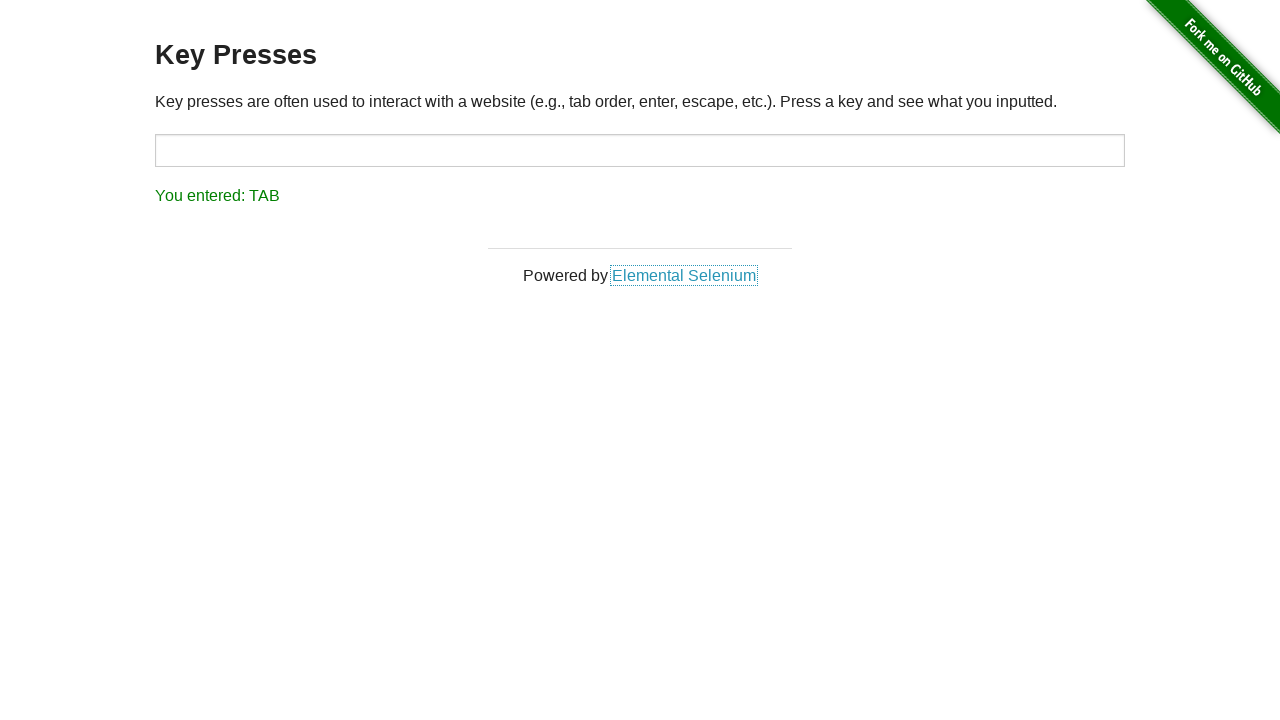

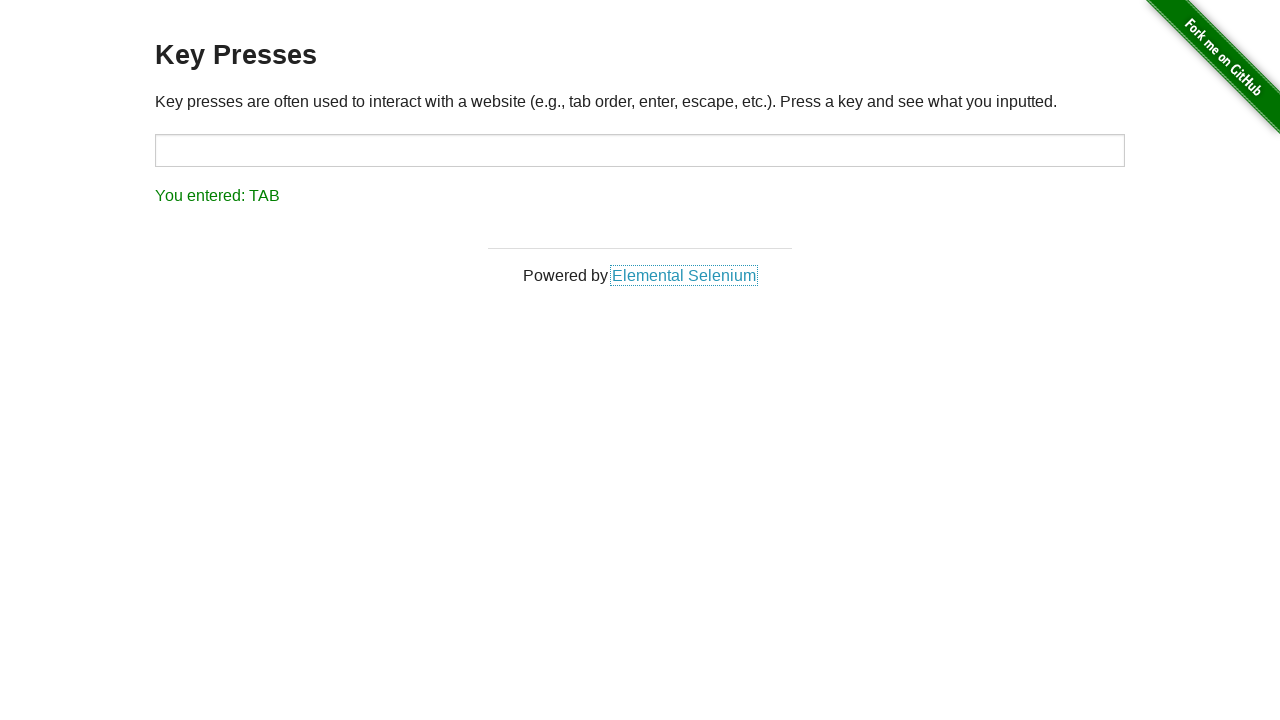